Tests navigation to the Shop page on an Angular practice site and verifies product listings are displayed

Starting URL: https://rahulshettyacademy.com/angularpractice/

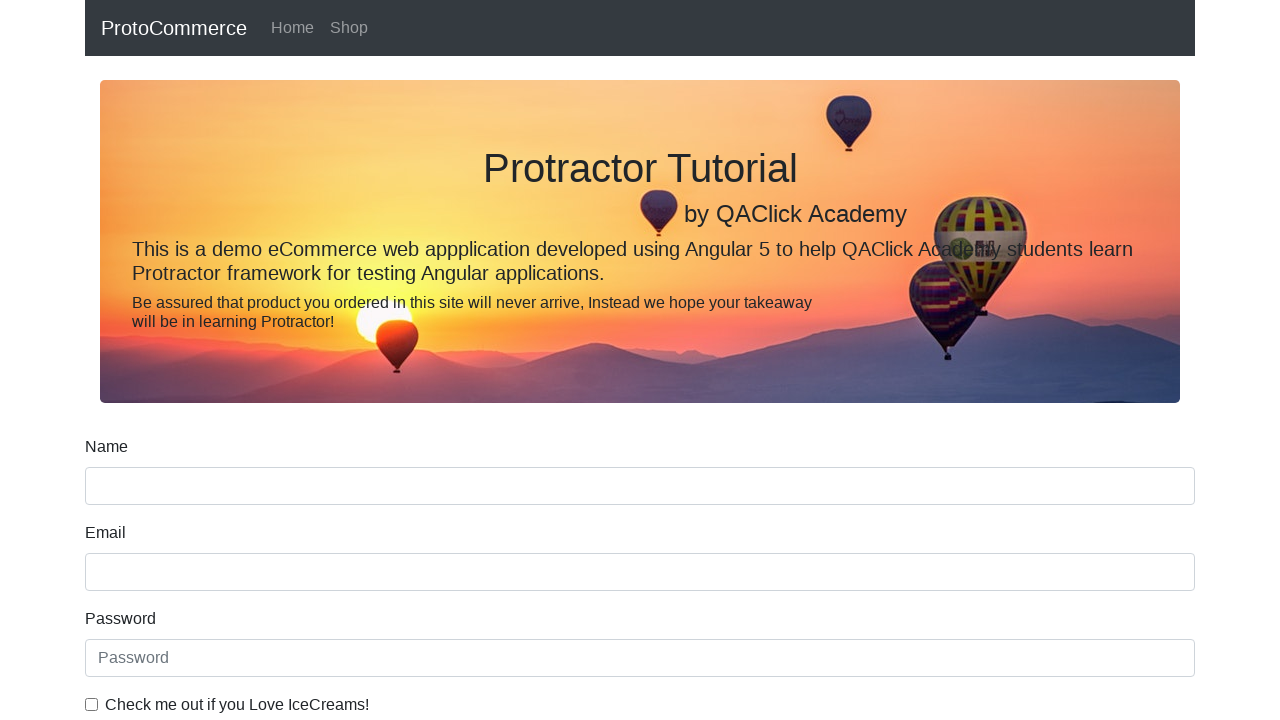

Navigated to Angular practice site home page
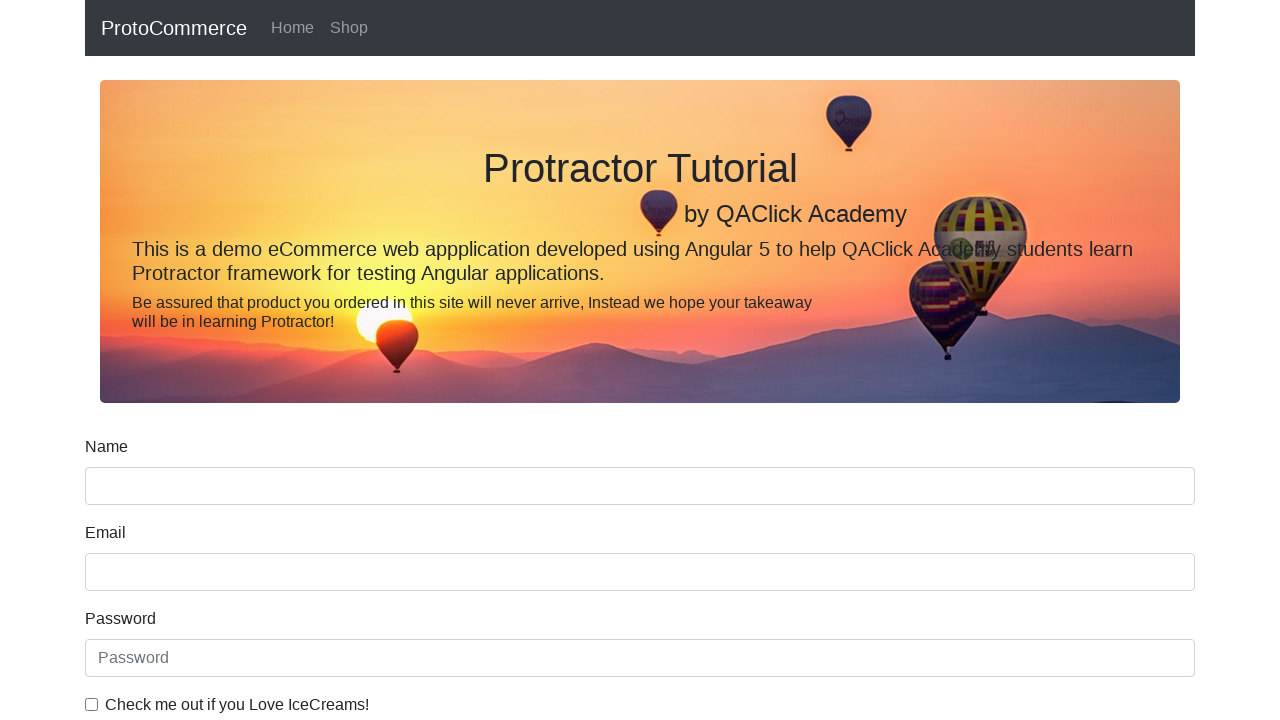

Clicked Shop link in navigation at (349, 28) on internal:role=link[name="Shop"i]
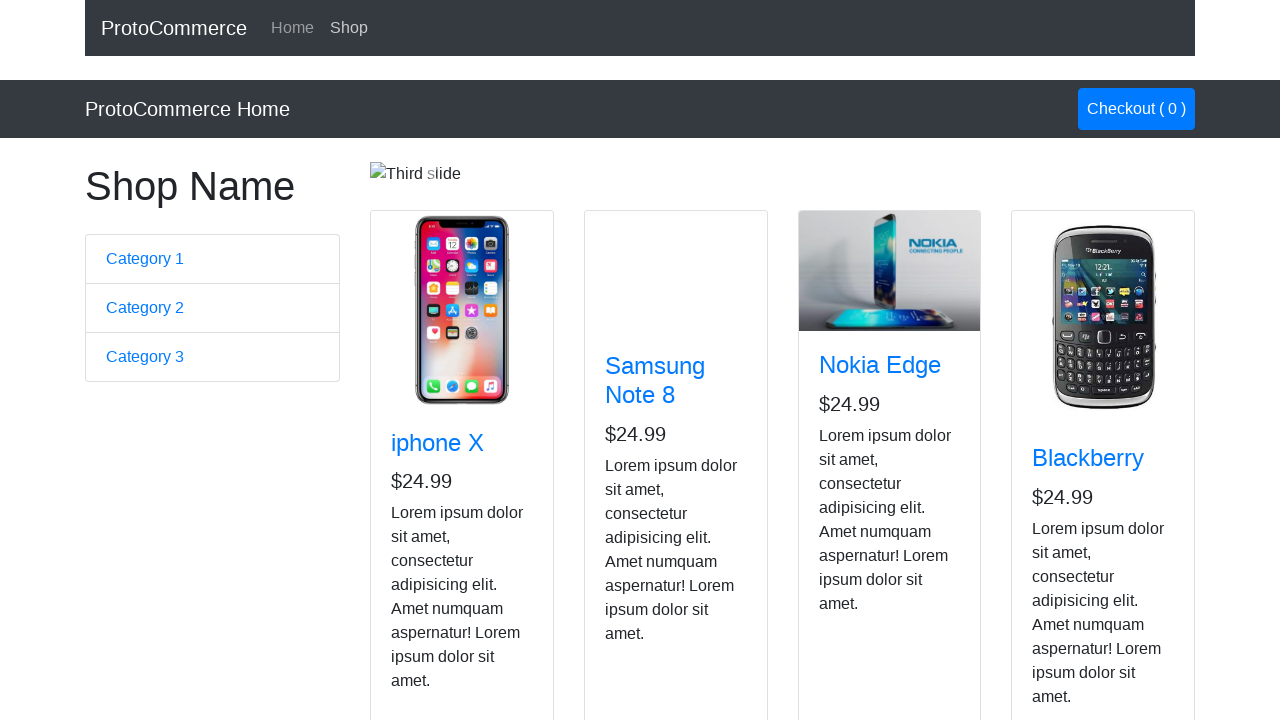

Product cards loaded on Shop page
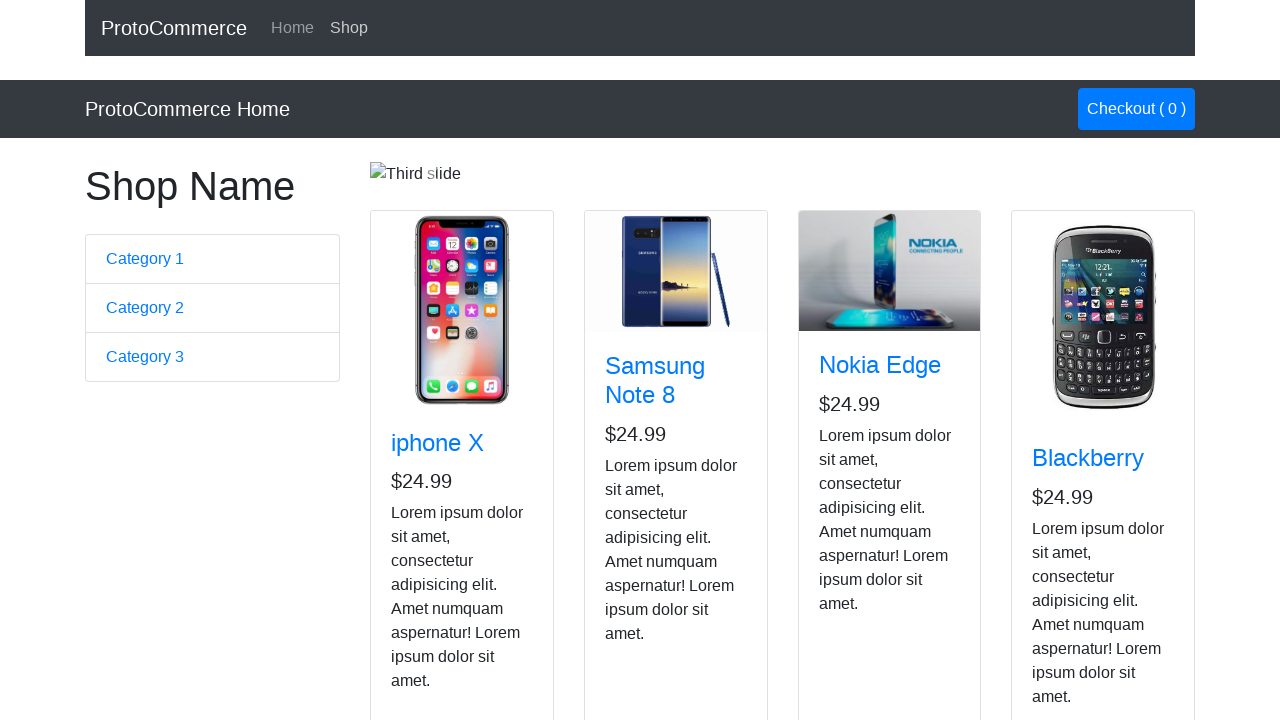

Verified 4 product listings are displayed
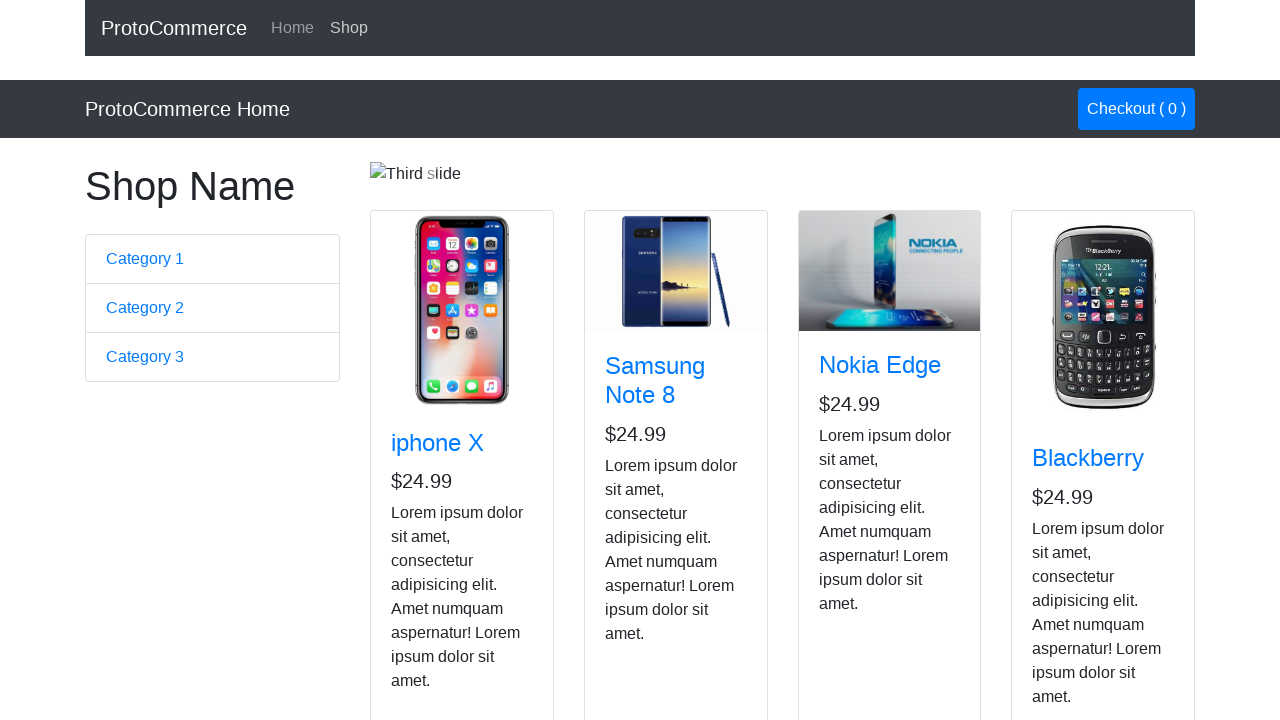

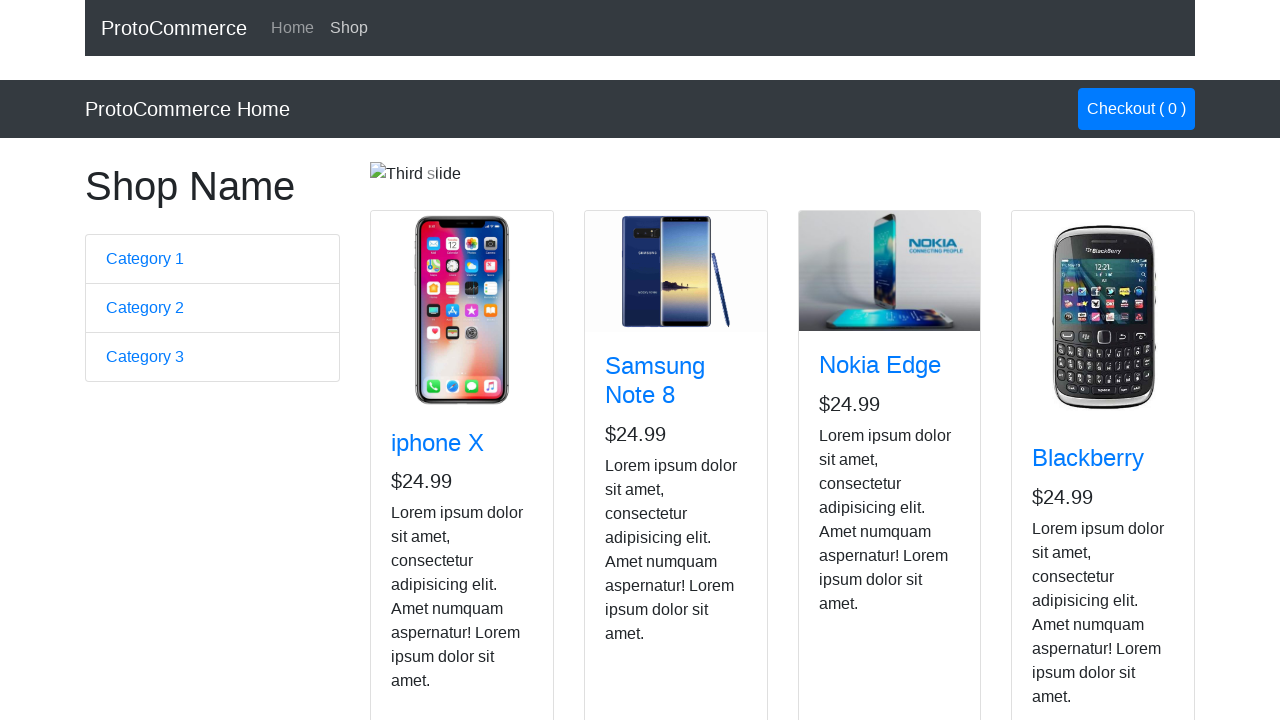